Tests a registration form by filling in all form fields (first name, last name, email, phone, address) and submitting, then verifying successful registration message.

Starting URL: http://suninjuly.github.io/registration1.html

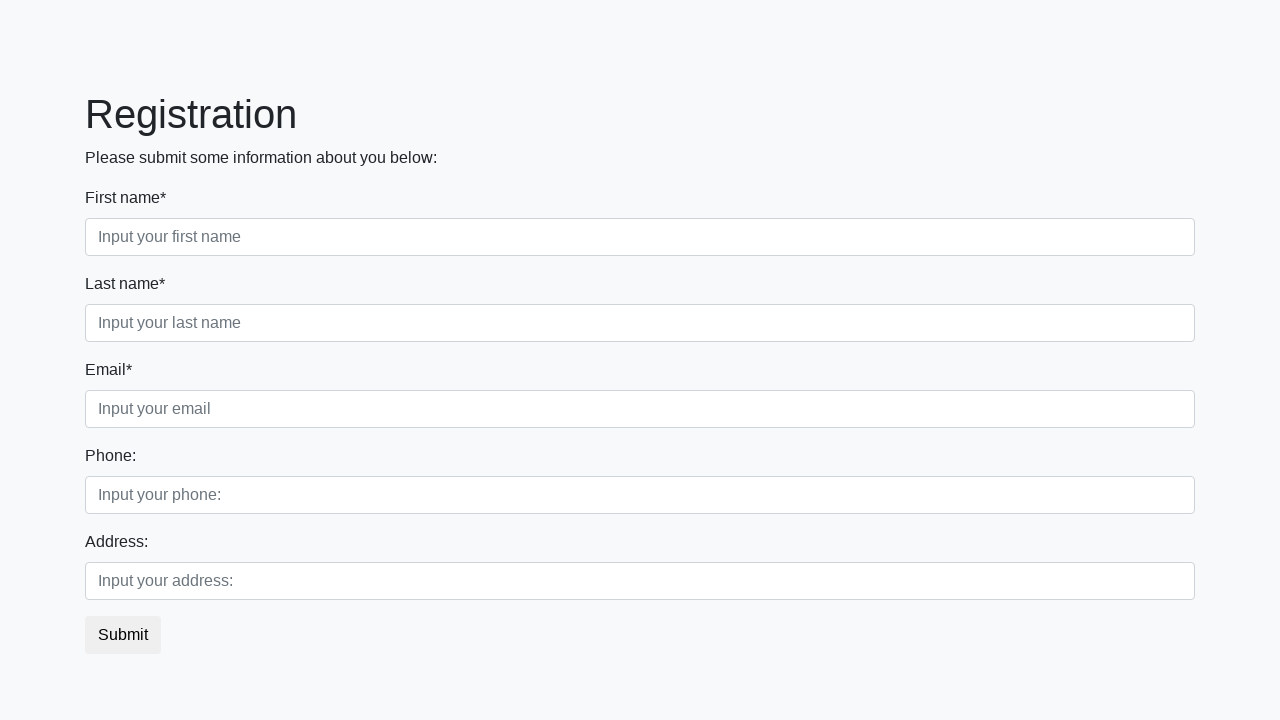

Filled First name field with 'John' on //label[text()='First name*']/following-sibling::input
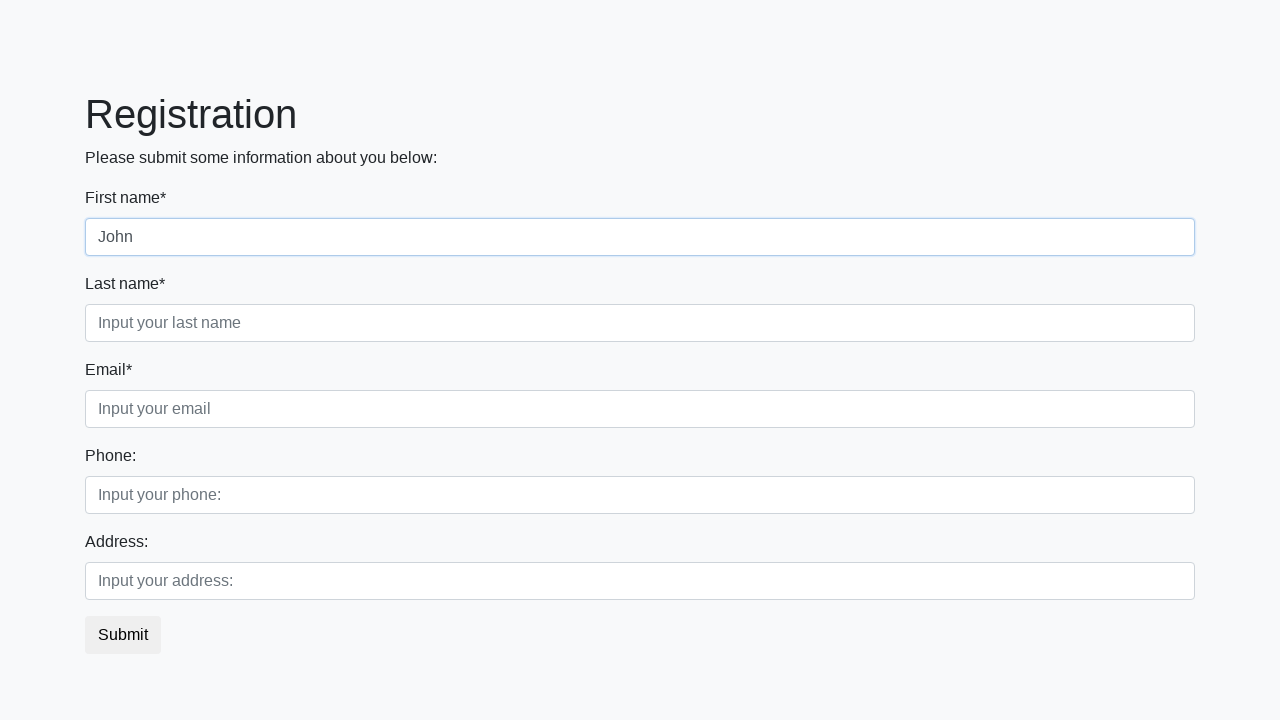

Filled Last name field with 'Smith' on //label[text()='Last name*']/following-sibling::input
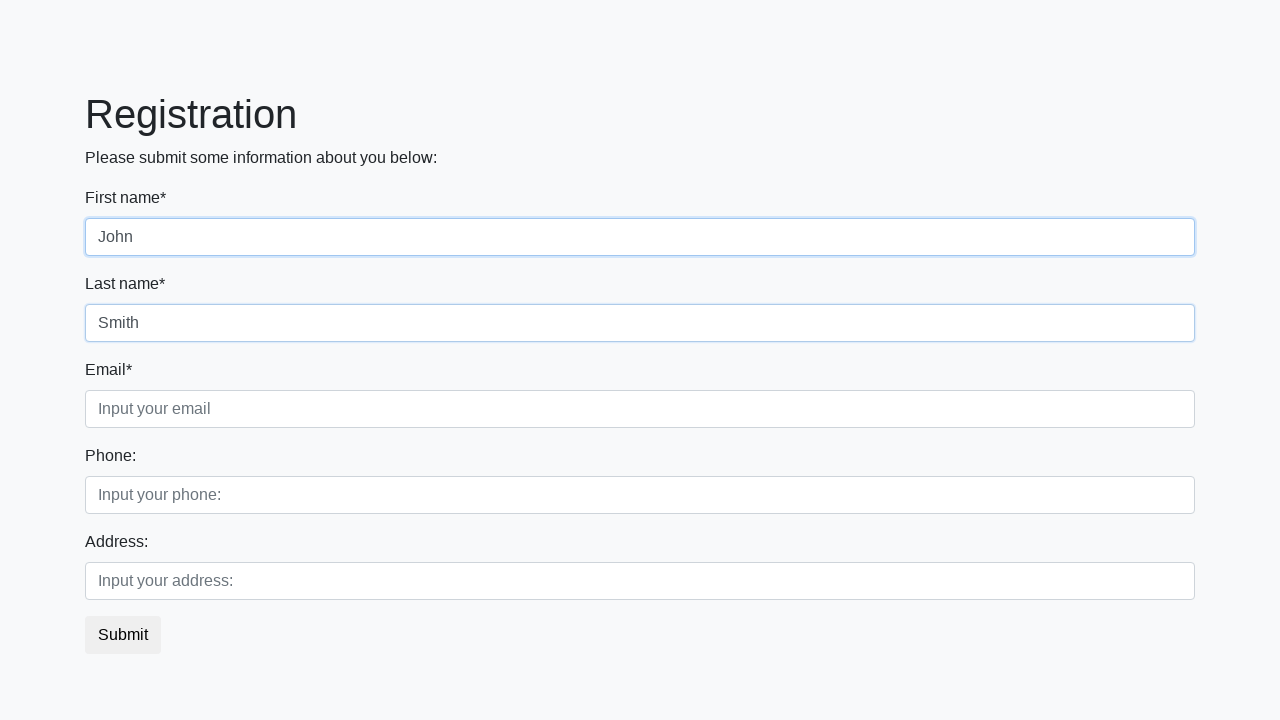

Filled Email field with 'john.smith@example.com' on //label[text()='Email*']/following-sibling::input
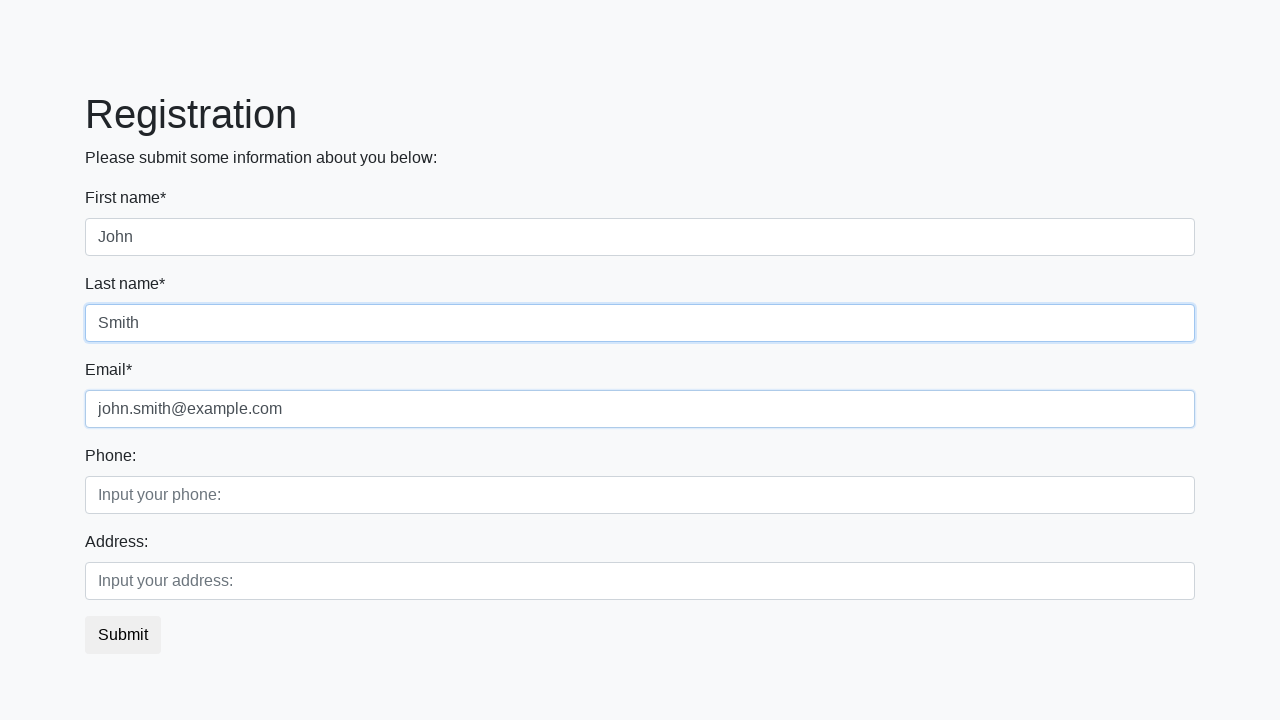

Filled Phone field with '555-123-4567' on //label[text()='Phone:']/following-sibling::input
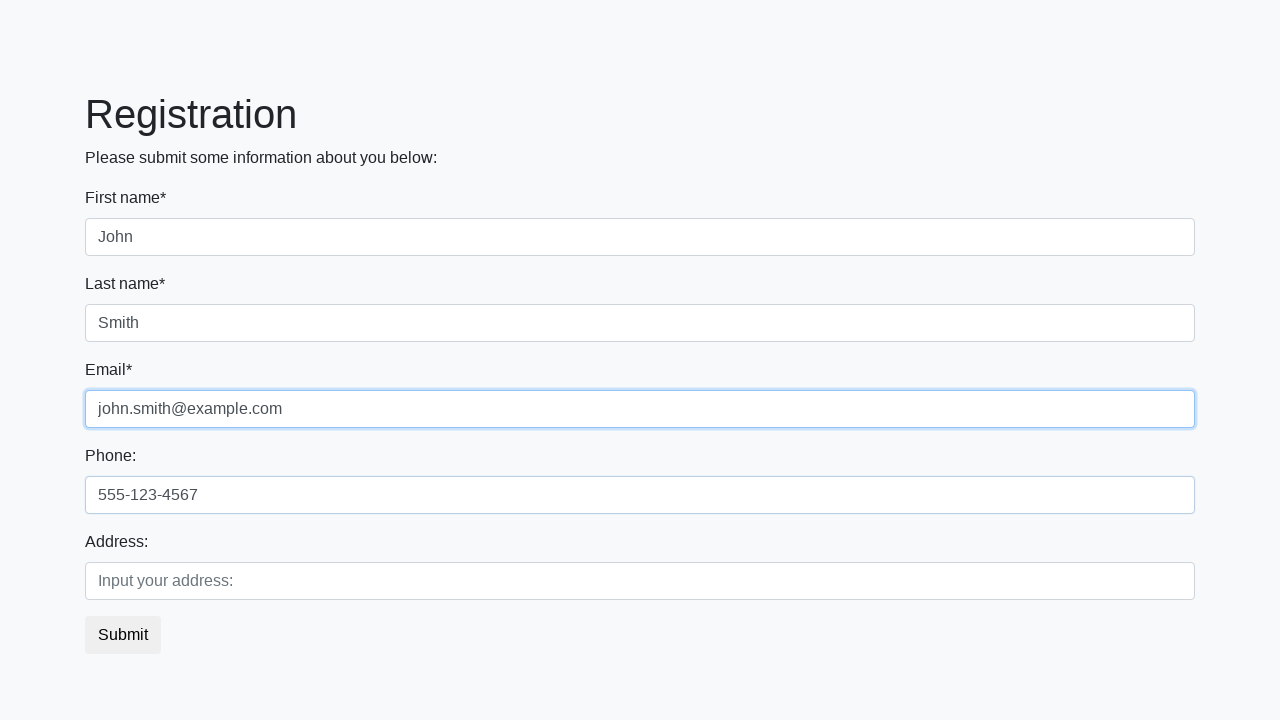

Filled Address field with '123 Main Street' on //label[text()='Address:']/following-sibling::input
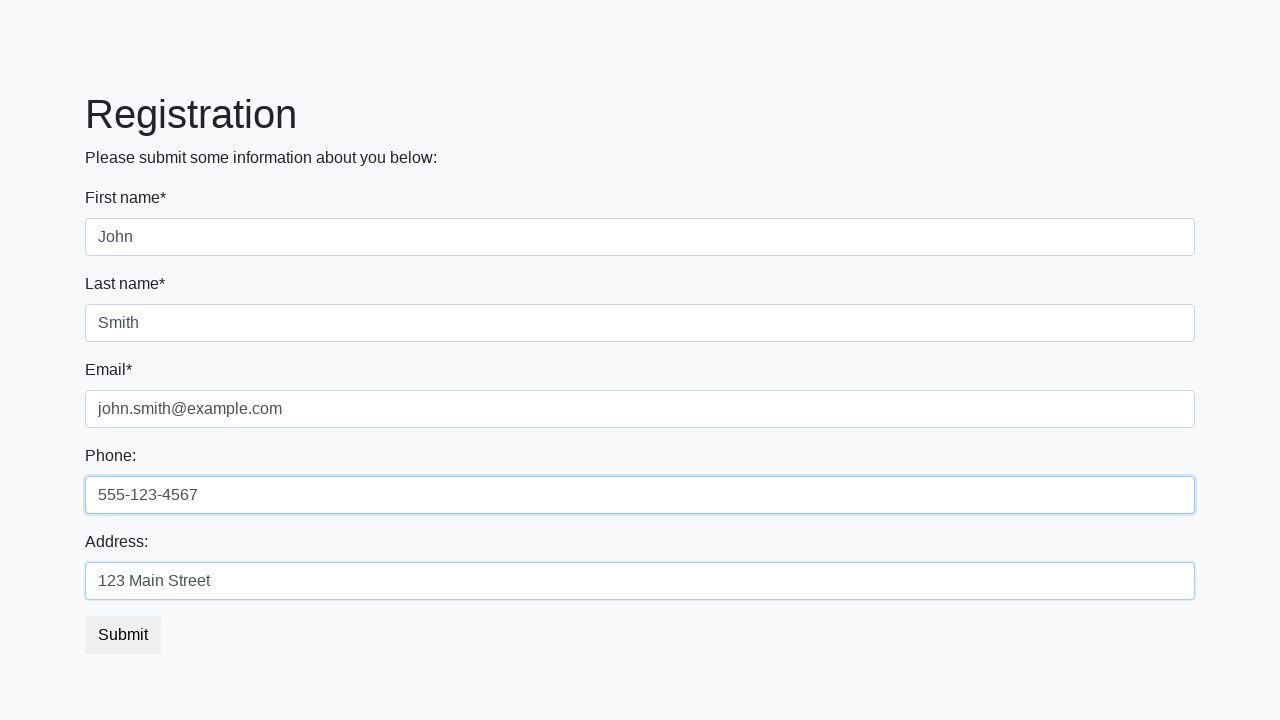

Clicked submit button to register at (123, 635) on button.btn
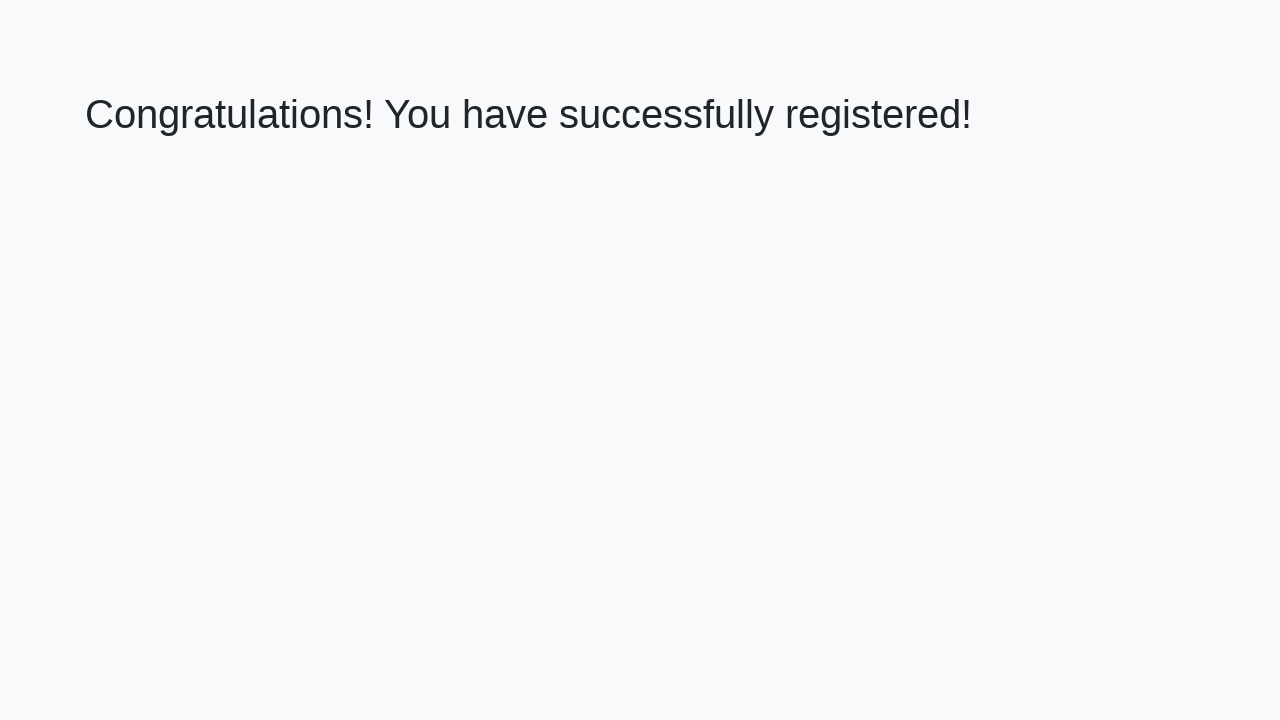

Registration success message loaded
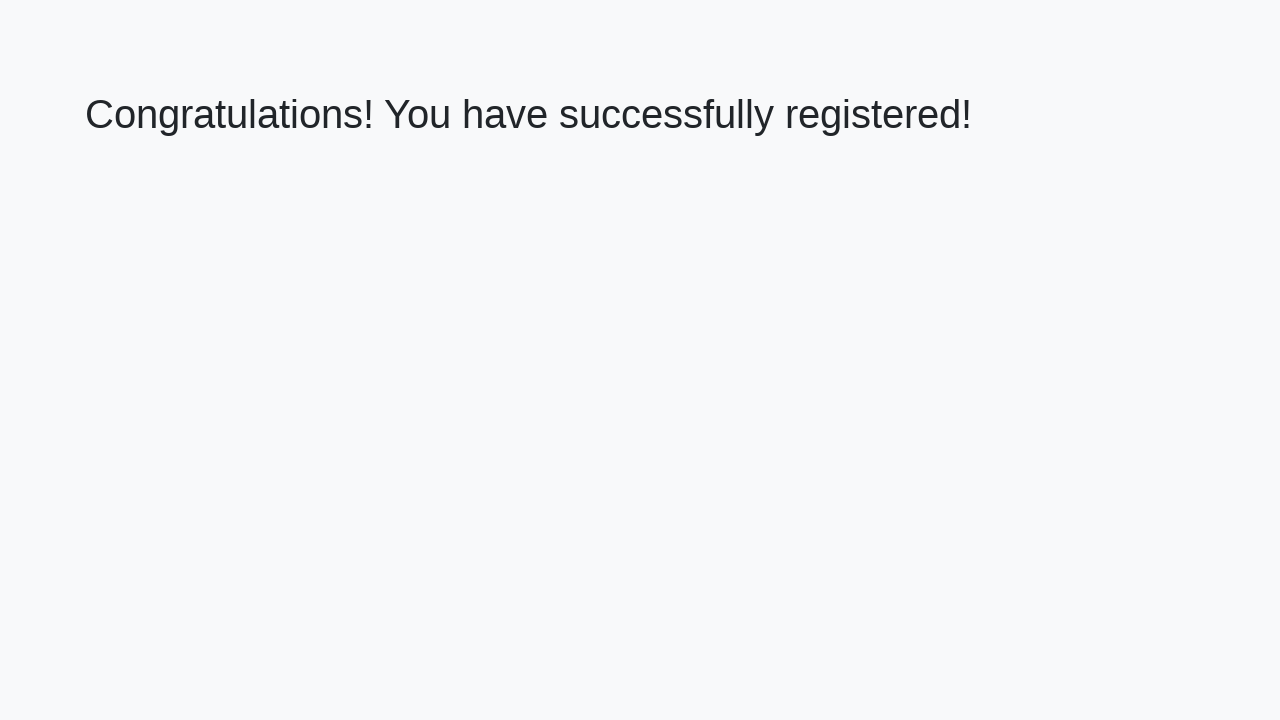

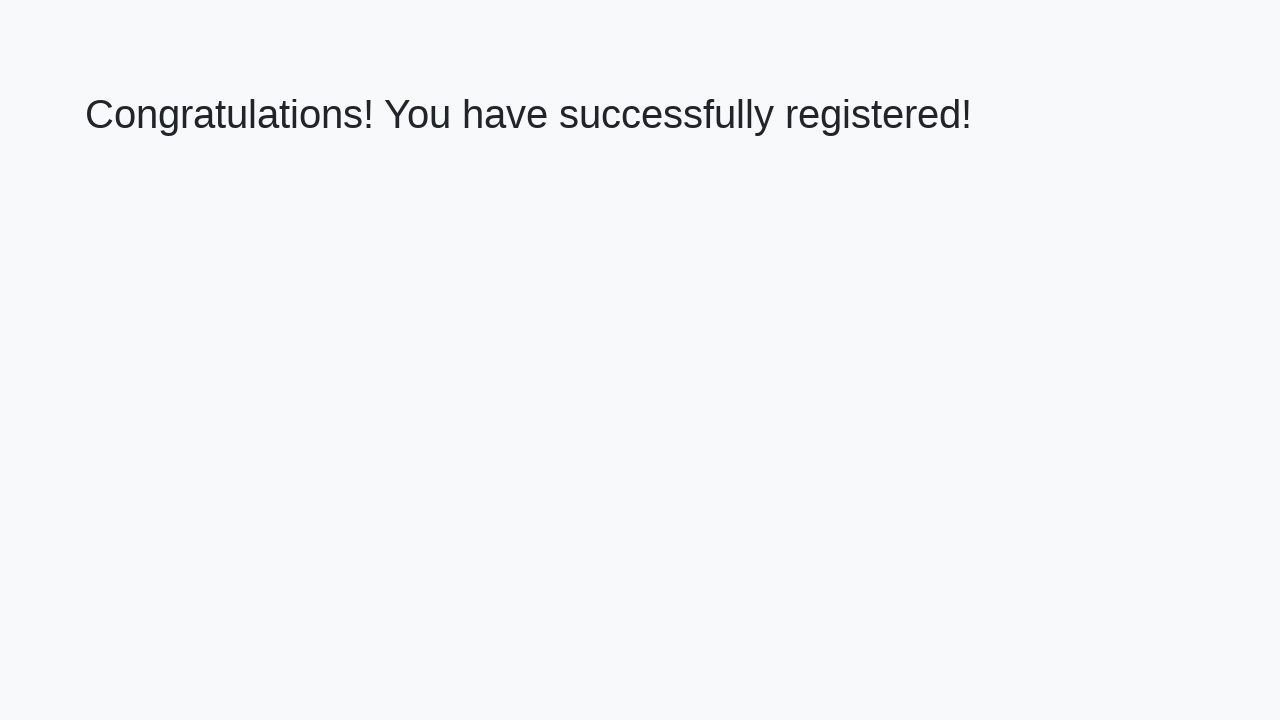